Clicks Python checkbox and verifies the validation text displays PYTHON

Starting URL: https://play1.automationcamp.ir/forms.html

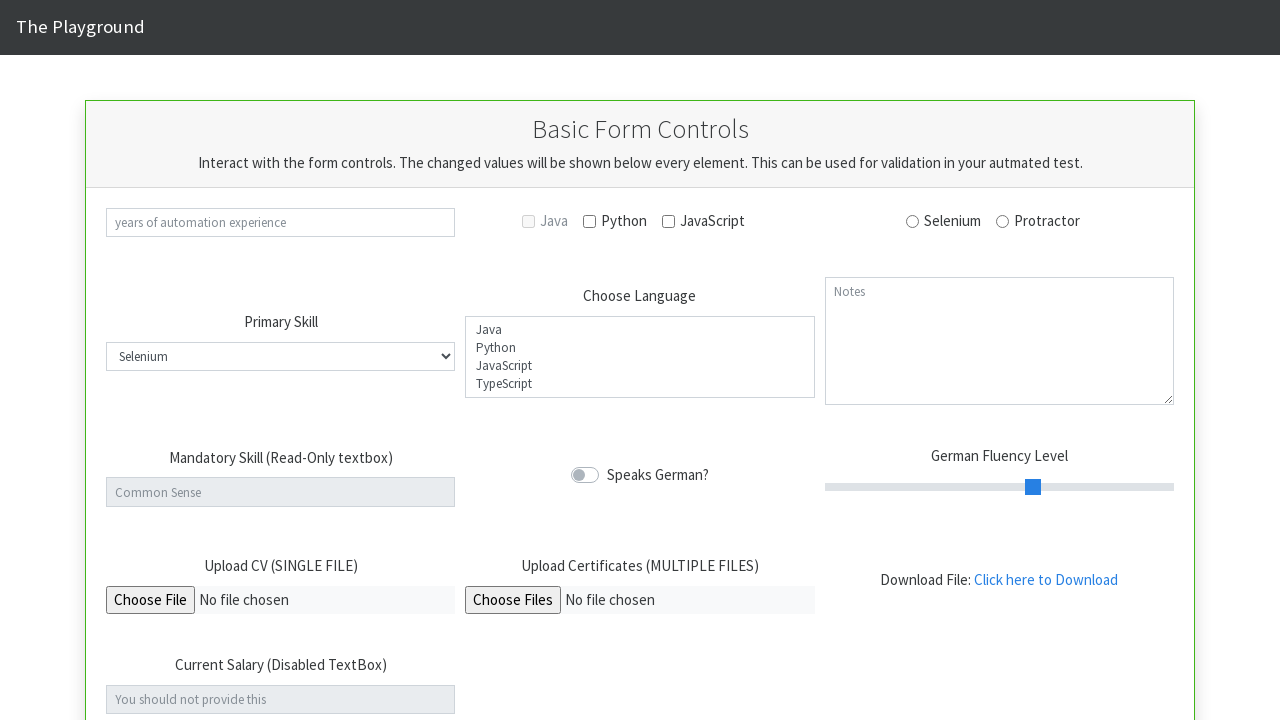

Clicked Python checkbox at (590, 221) on #check_python
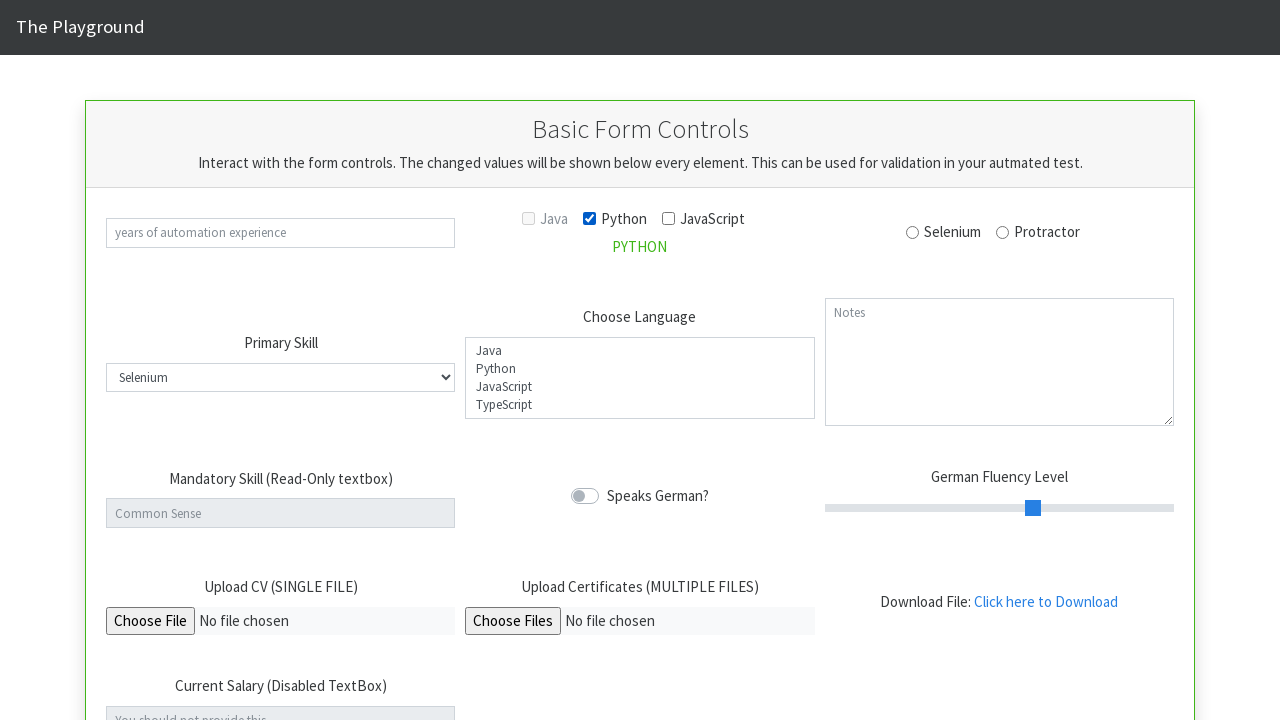

Verified validation text displays PYTHON
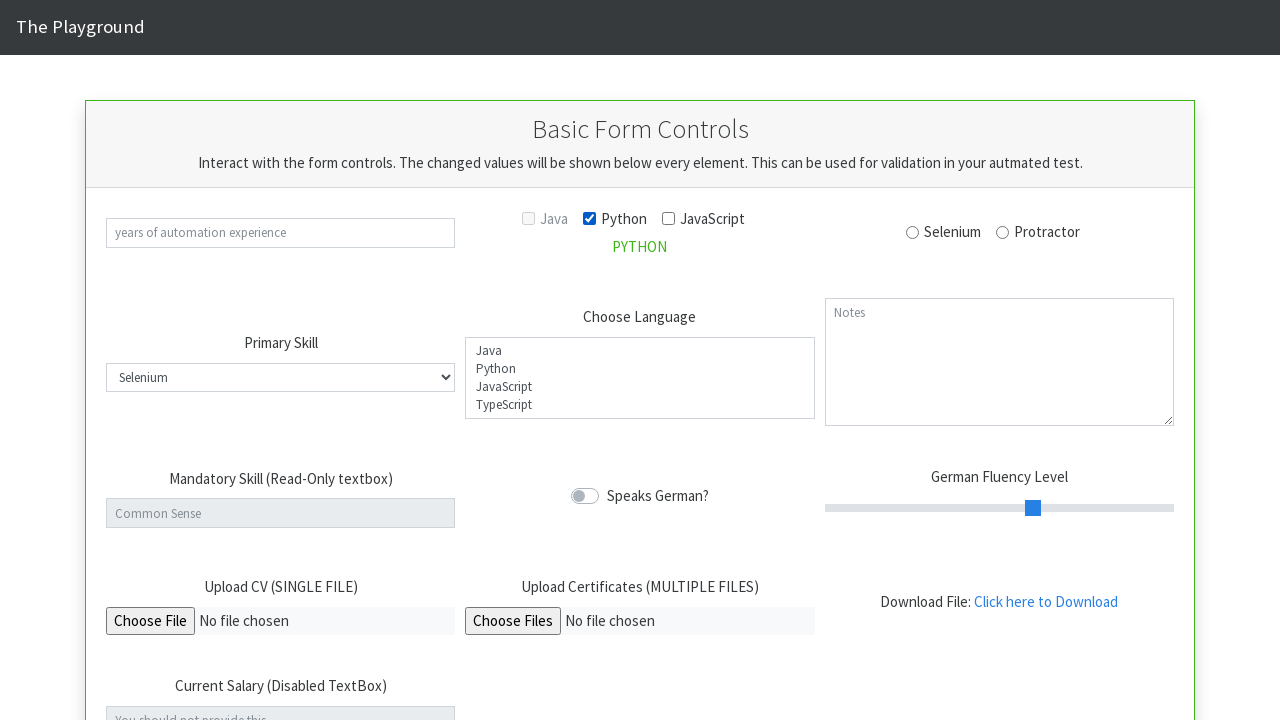

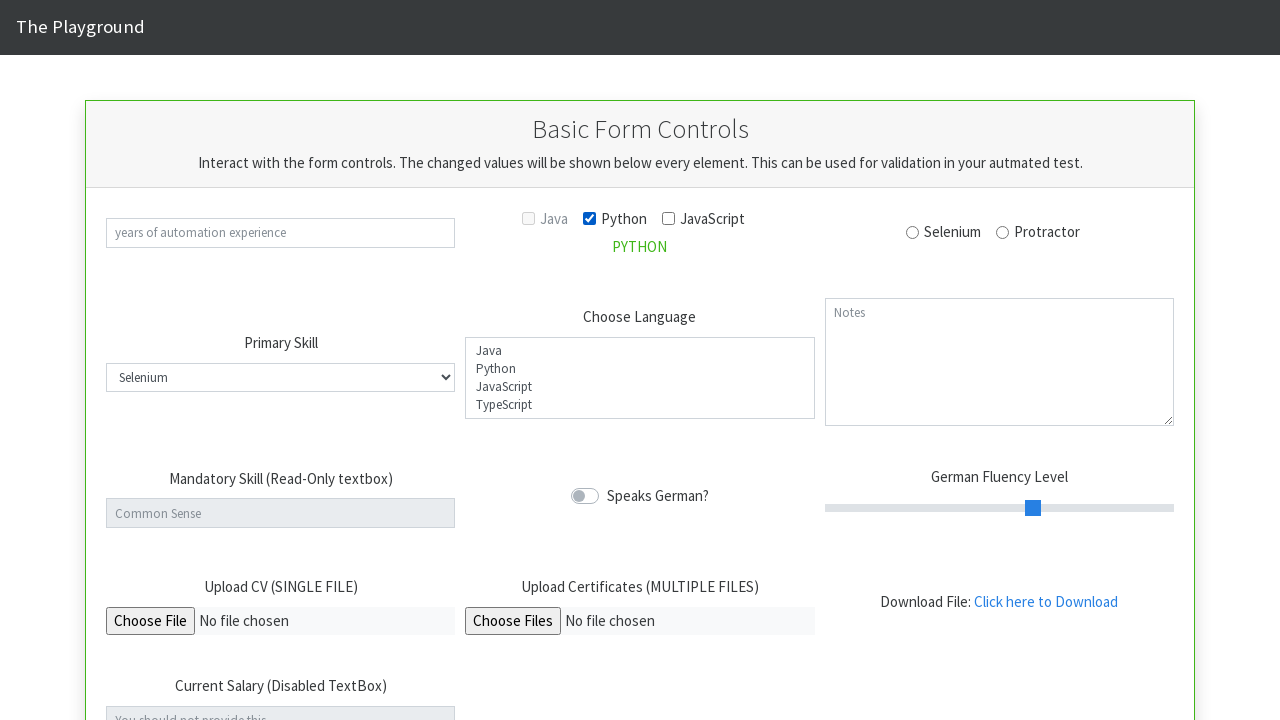